Tests dropdown selection functionality by navigating to a demo page and selecting a country from a dropdown menu

Starting URL: https://www.globalsqa.com/demo-site/select-dropdown-menu/

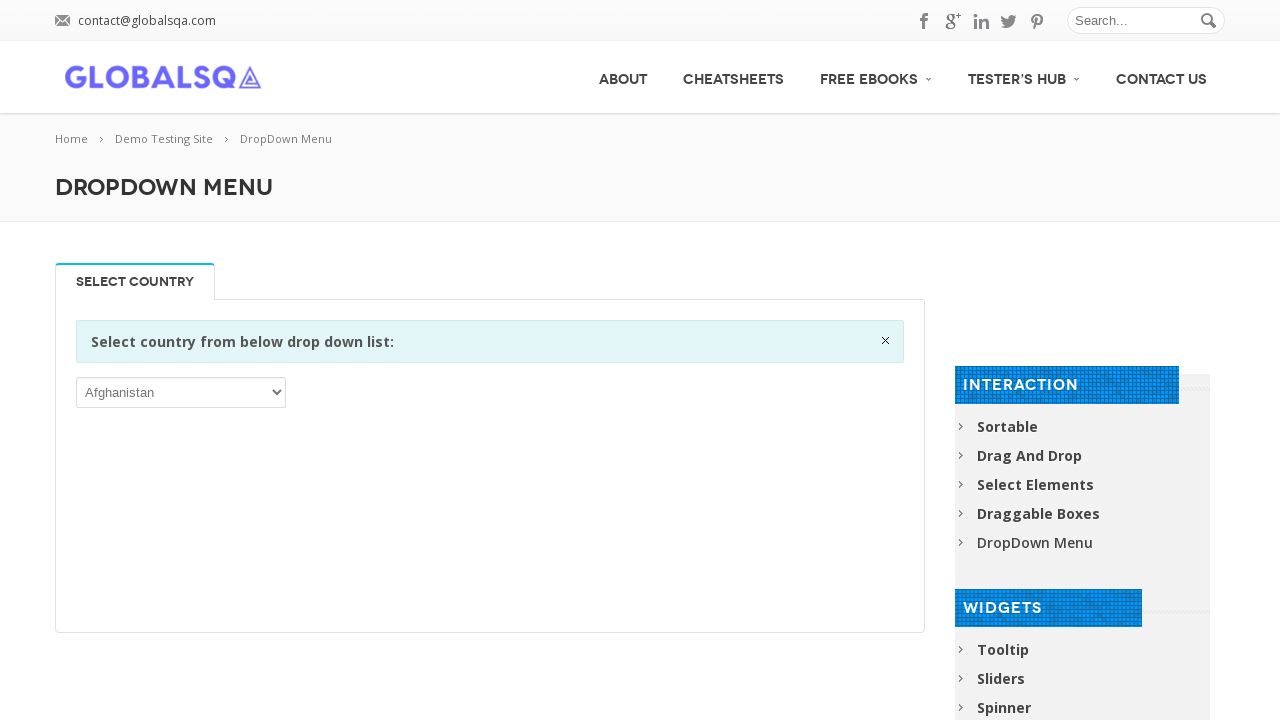

Located dropdown element for country selection
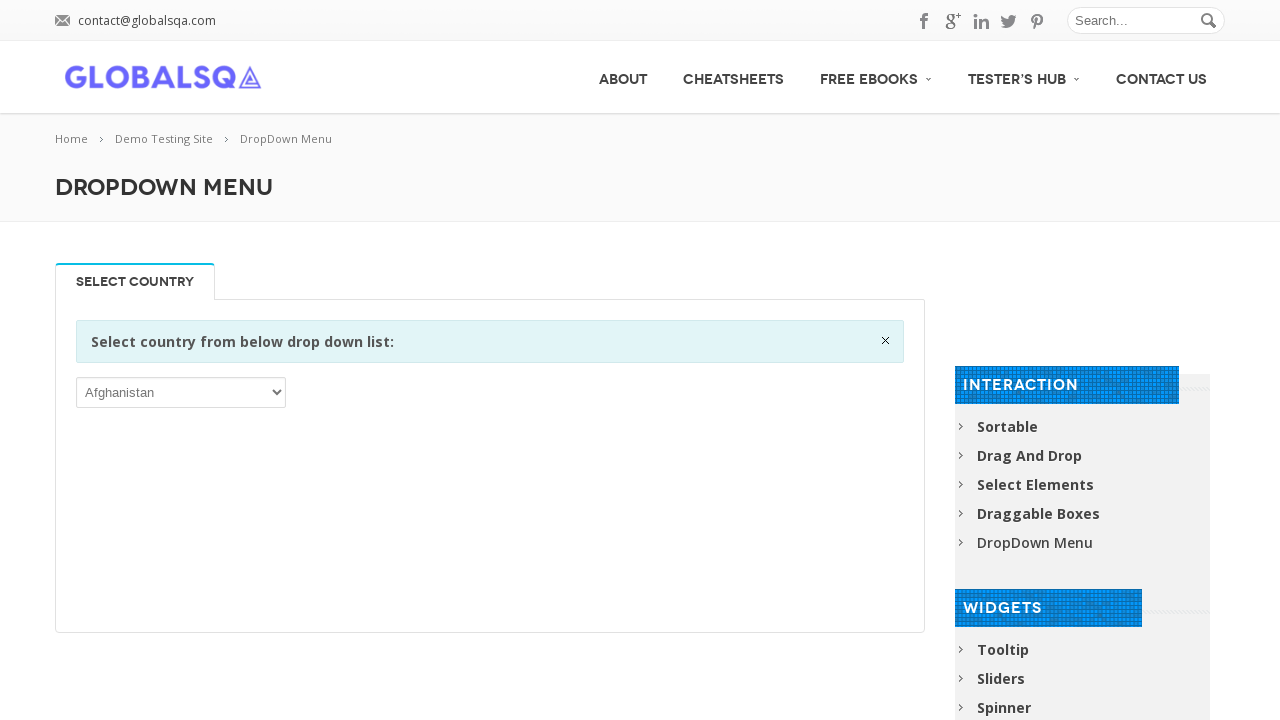

Selected 'France' from the dropdown menu on xpath=//*[@id="post-2646"]/div[2]/div/div/div/p/select
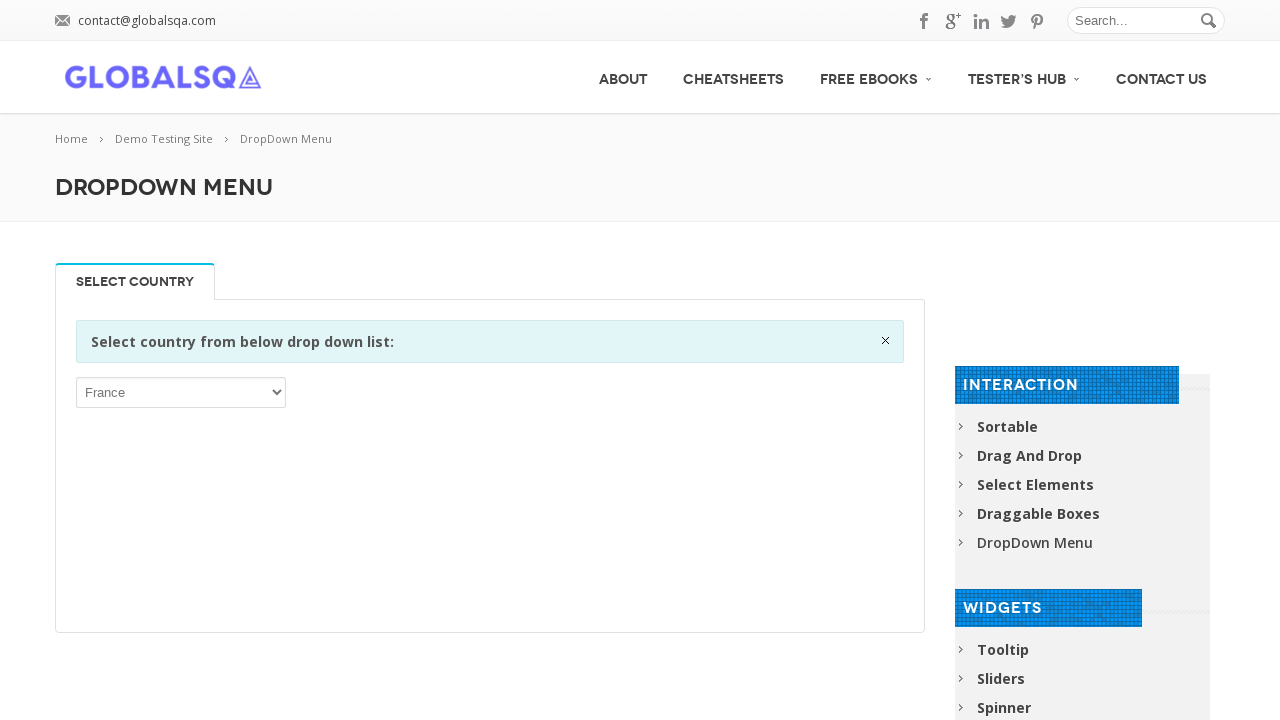

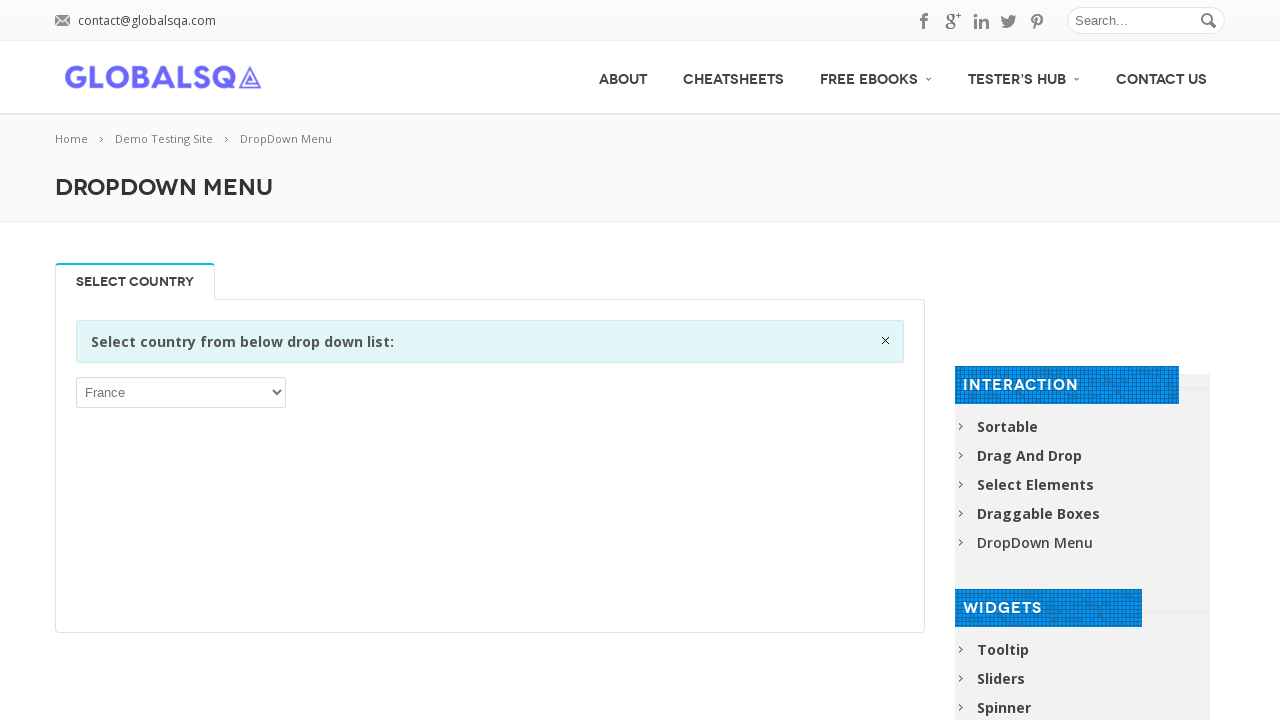